Navigates to the Unogs country detail page and clicks on the expiring content button to view Netflix titles that are about to be discontinued

Starting URL: https://unogs.com/countrydetail

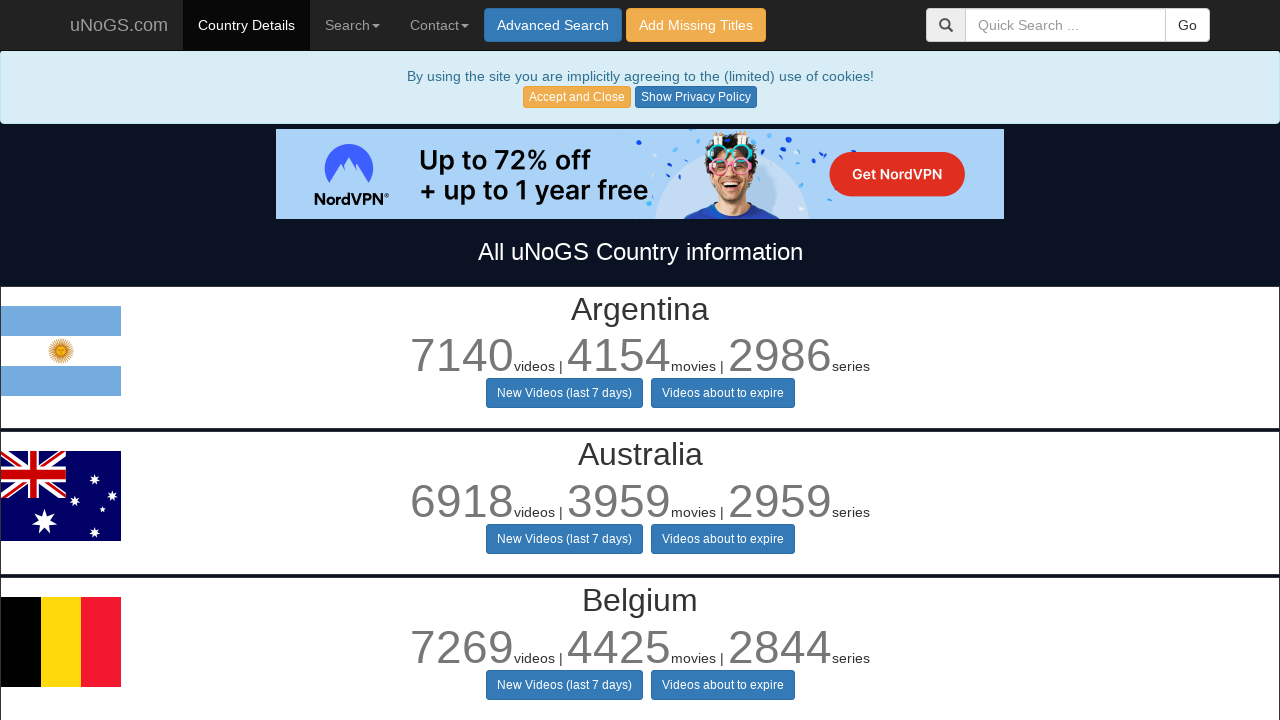

Waited for Unogs country detail page to load
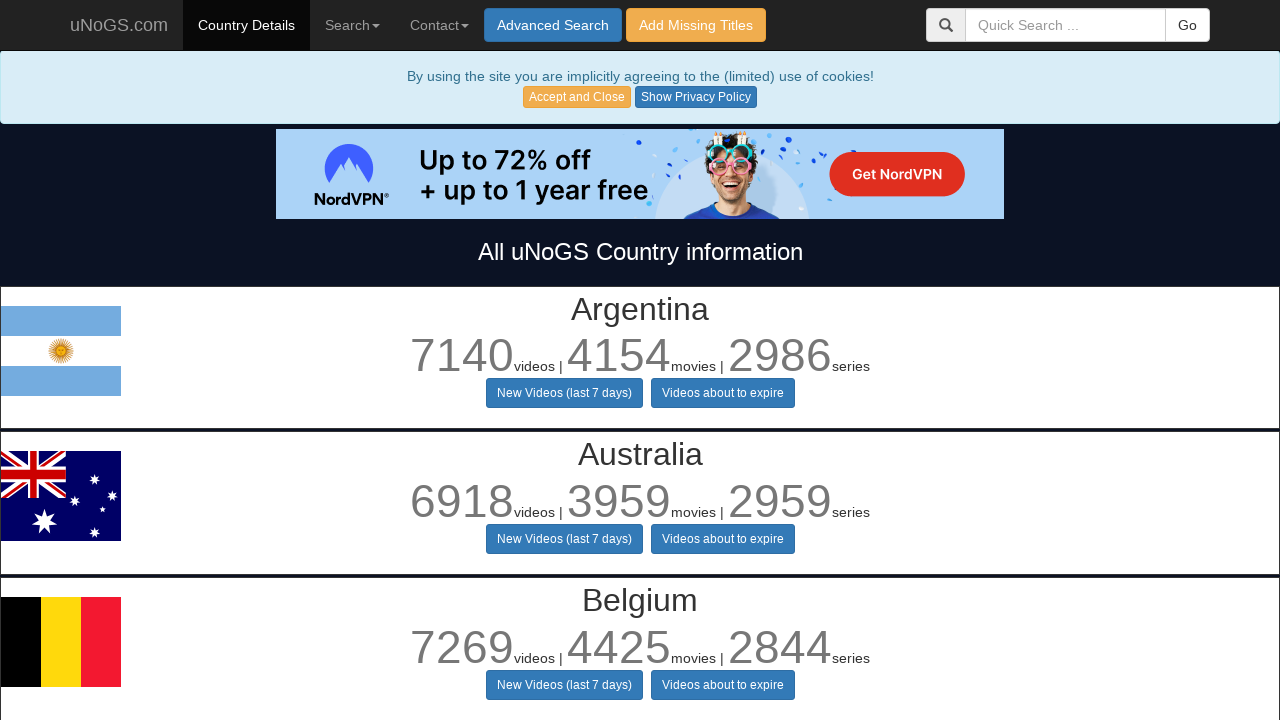

Clicked on the expiring content button at (722, 361) on body > div:nth-child(15) > div:nth-child(30) > div > div.buttoncs > button:nth-c
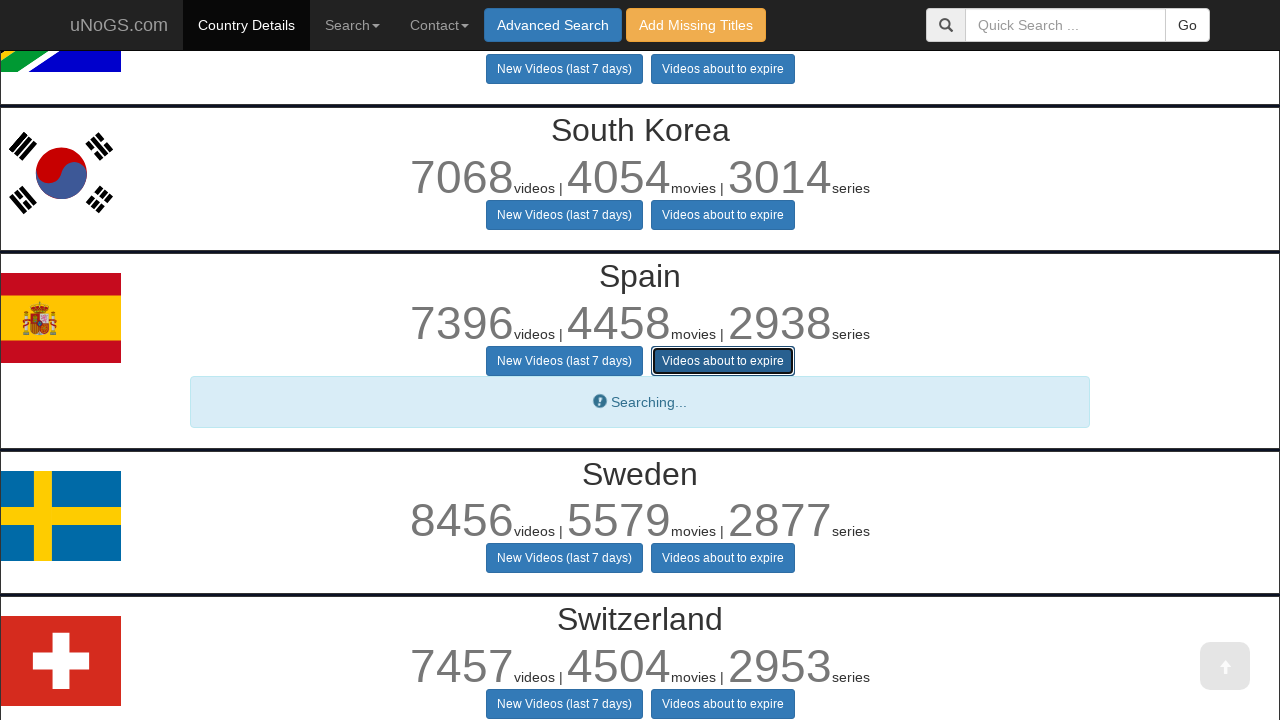

Expiring Netflix content list loaded successfully
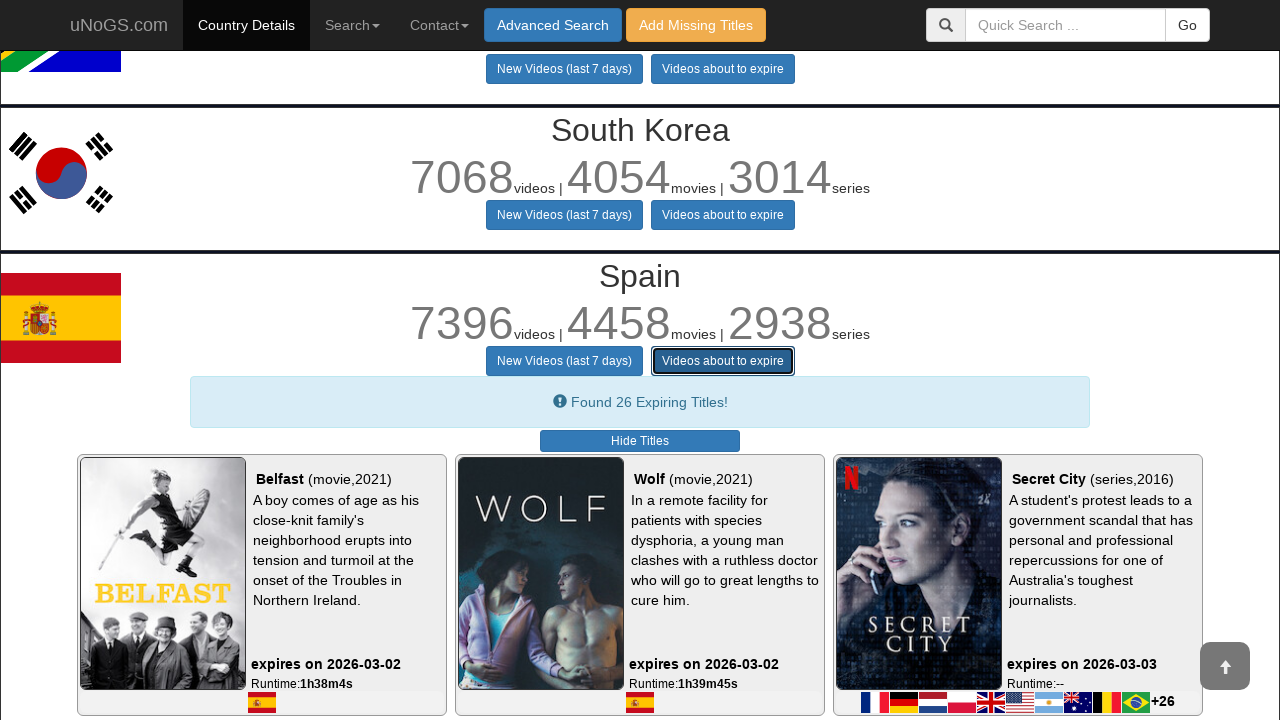

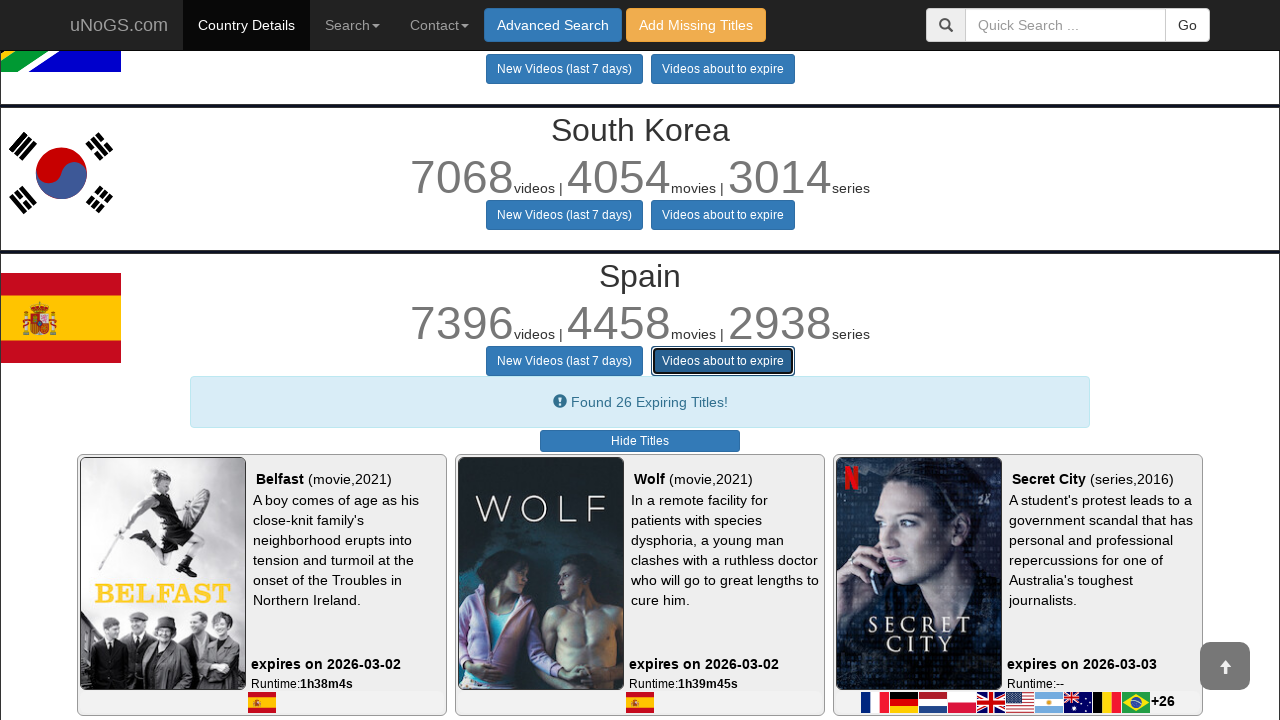